Tests form interaction by extracting a value from an element's attribute, calculating a mathematical result, filling in an answer field, selecting a checkbox and radio button, then submitting the form.

Starting URL: http://suninjuly.github.io/get_attribute.html

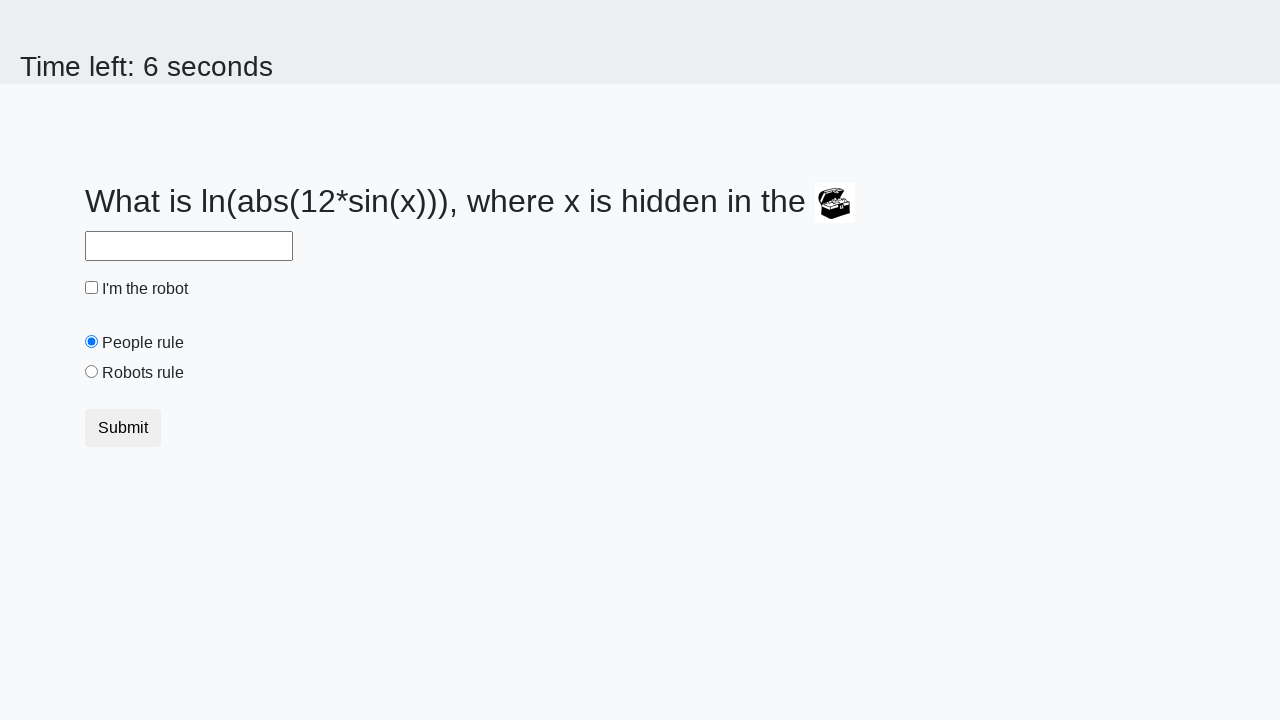

Retrieved 'valuex' attribute from treasure element
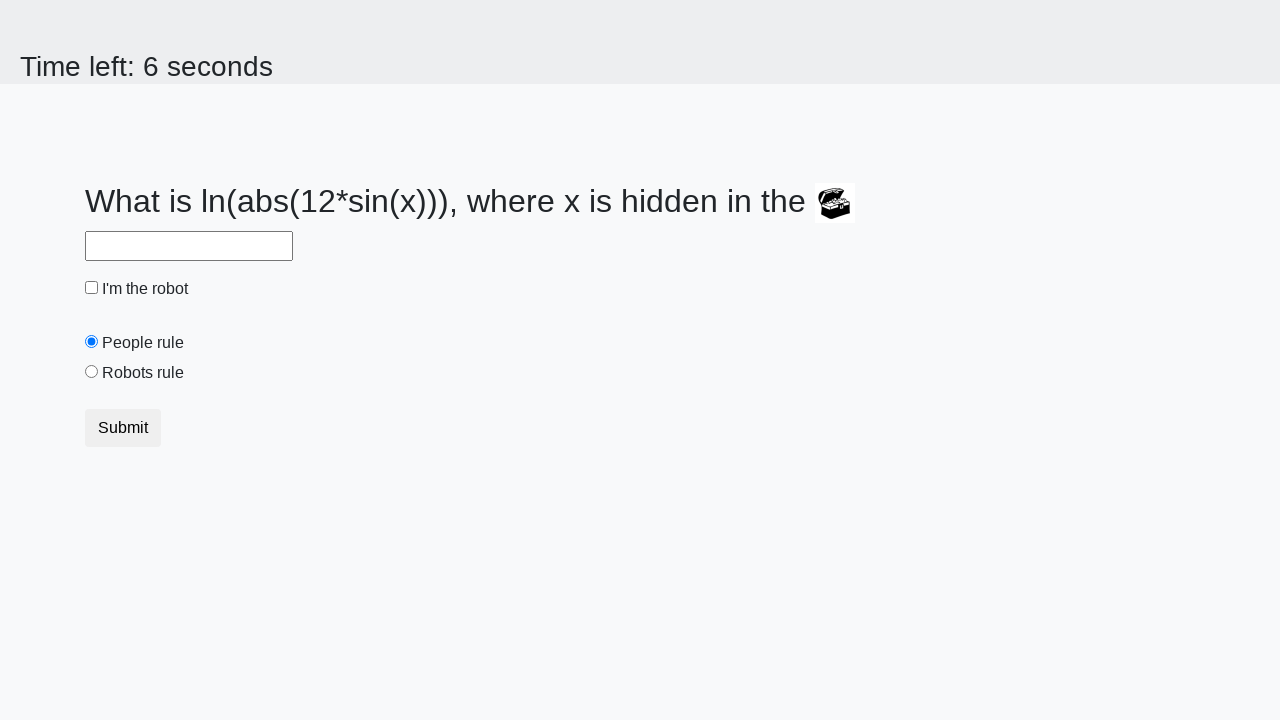

Calculated mathematical result from treasure value
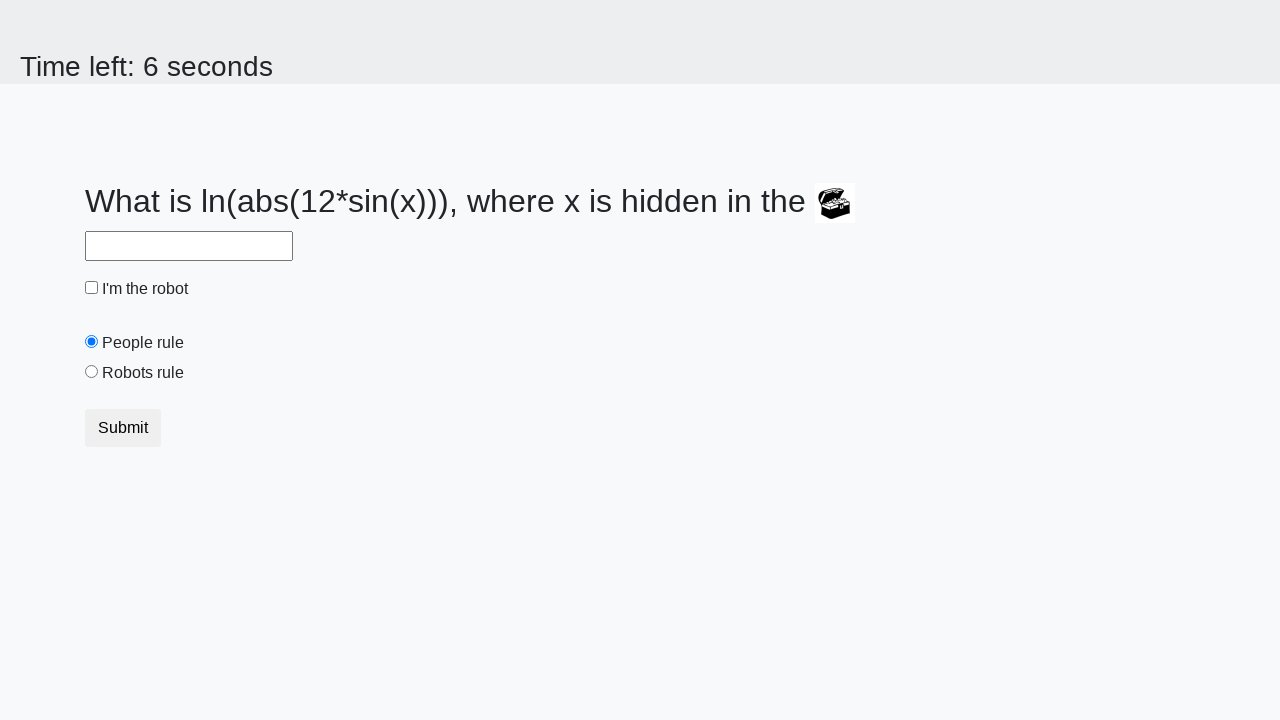

Filled answer field with calculated value on #answer
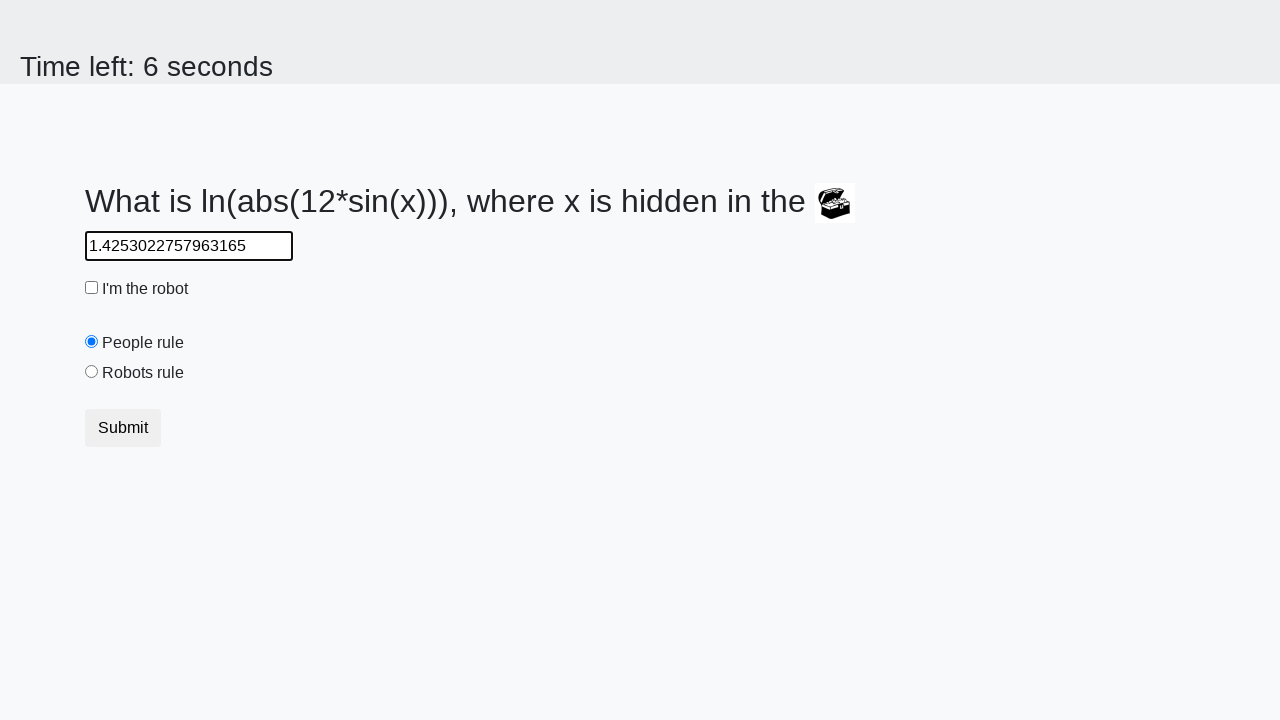

Clicked robot checkbox at (92, 288) on #robotCheckbox
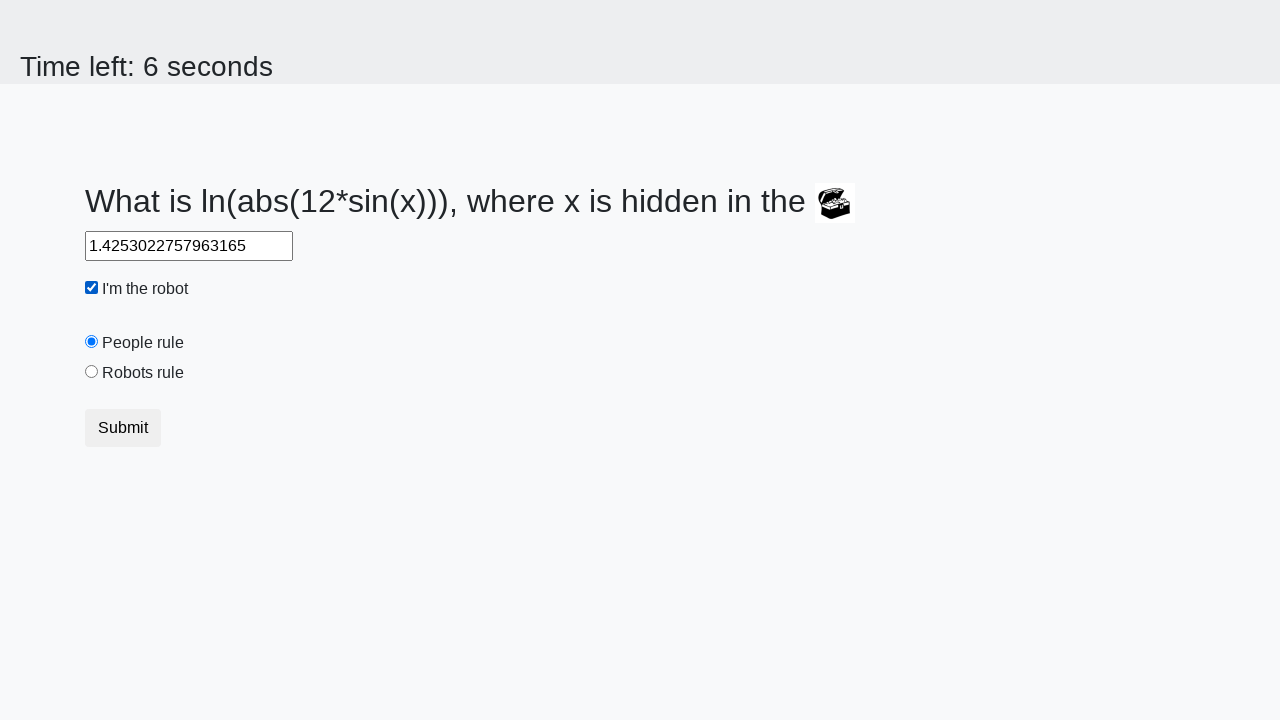

Selected robots radio button at (92, 372) on [value='robots']
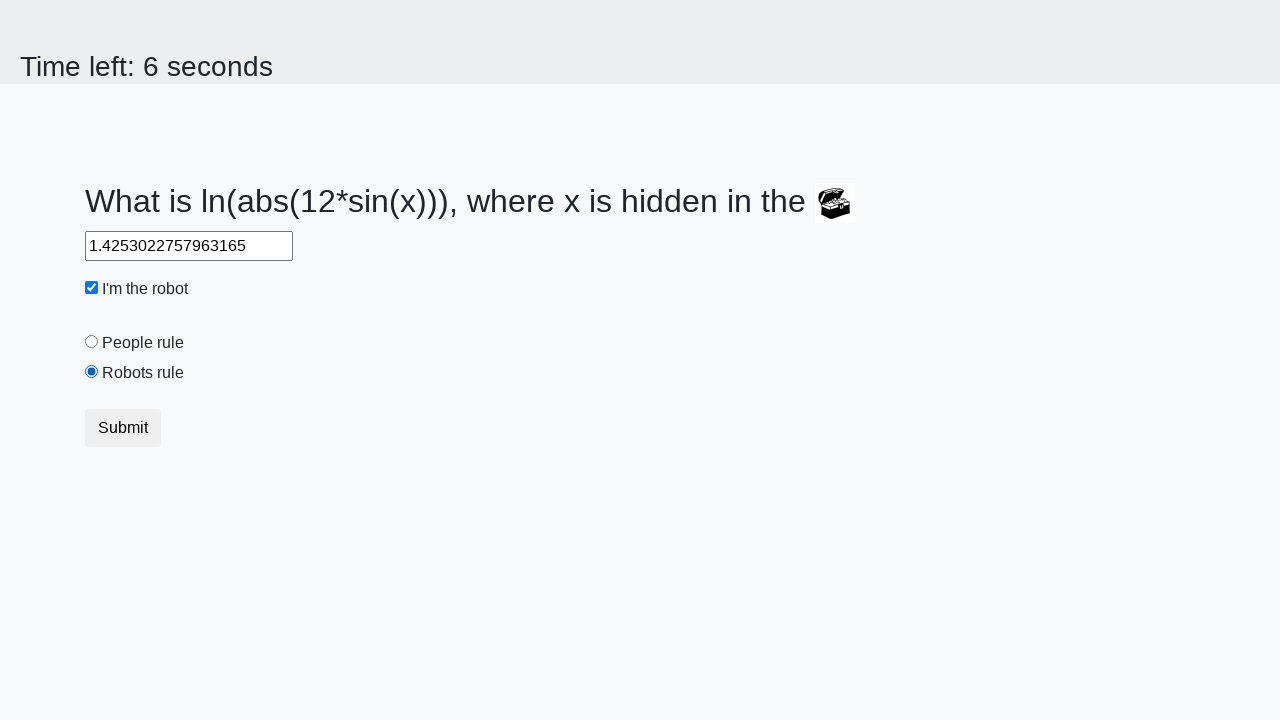

Submitted the form at (123, 428) on [type='submit']
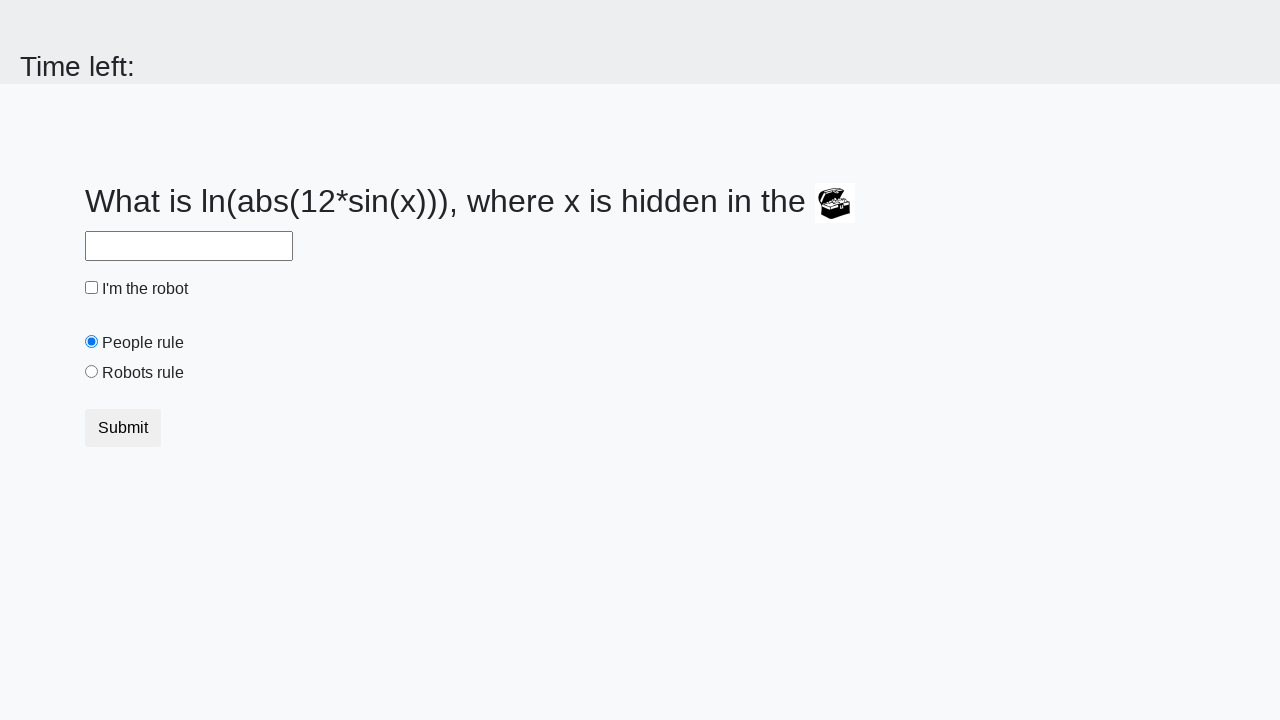

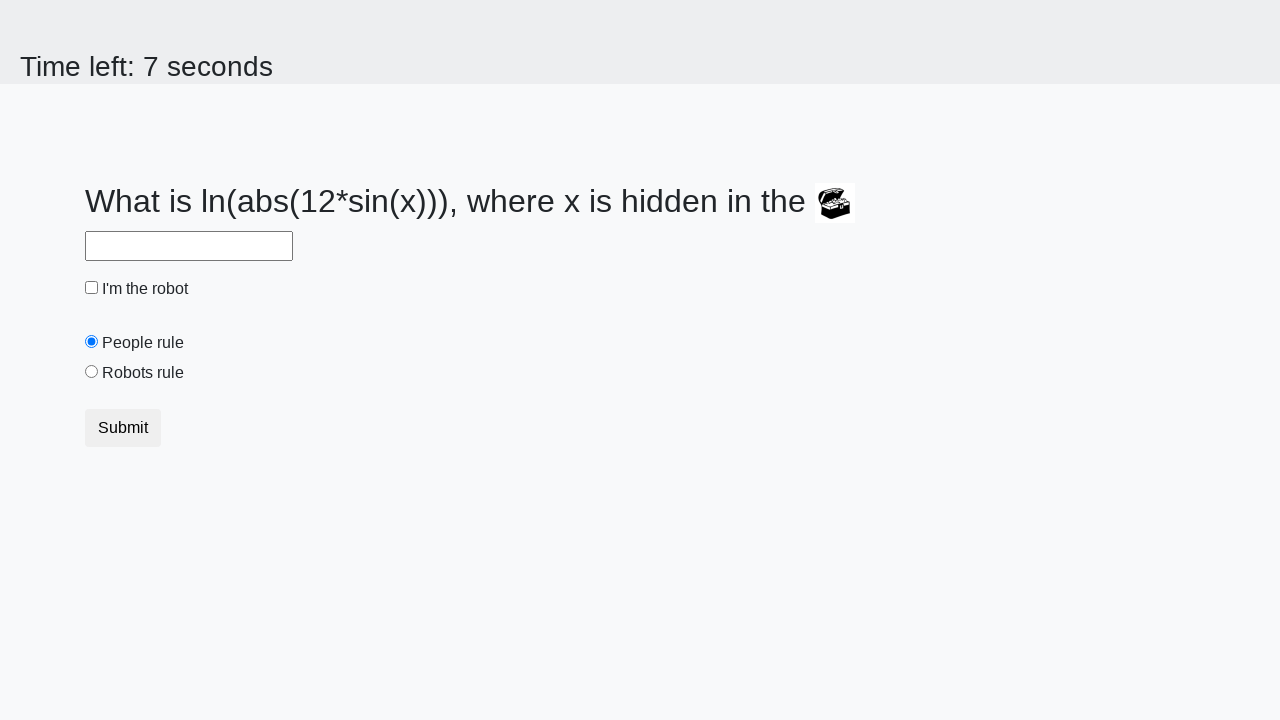